Tests that entered text is trimmed when saving edits

Starting URL: https://demo.playwright.dev/todomvc

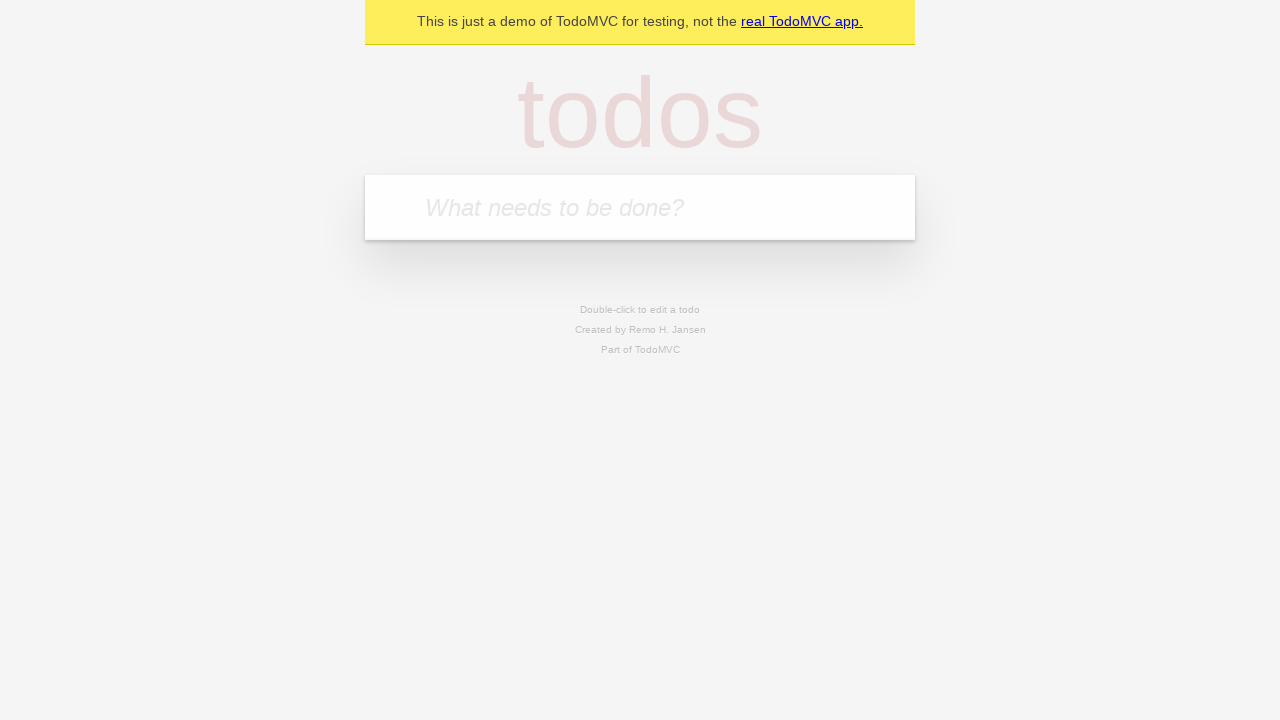

Filled todo input with 'buy some cheese' on internal:attr=[placeholder="What needs to be done?"i]
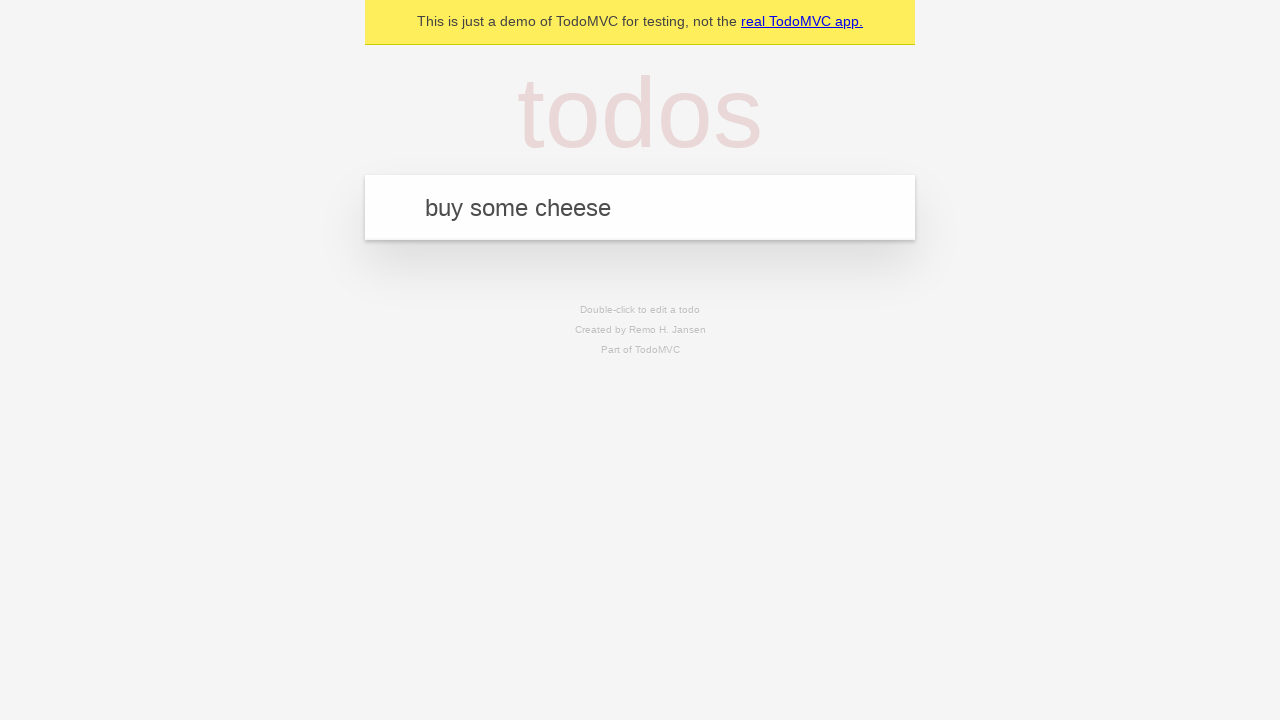

Pressed Enter to create first todo on internal:attr=[placeholder="What needs to be done?"i]
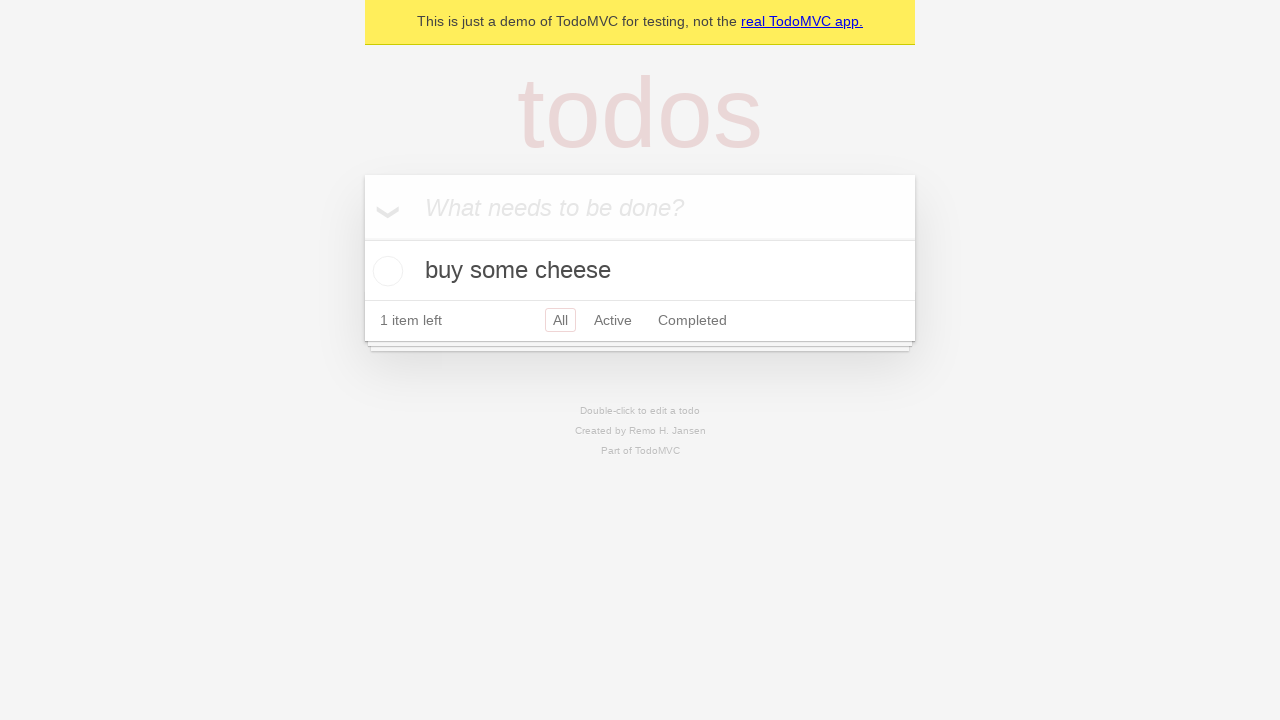

Filled todo input with 'feed the cat' on internal:attr=[placeholder="What needs to be done?"i]
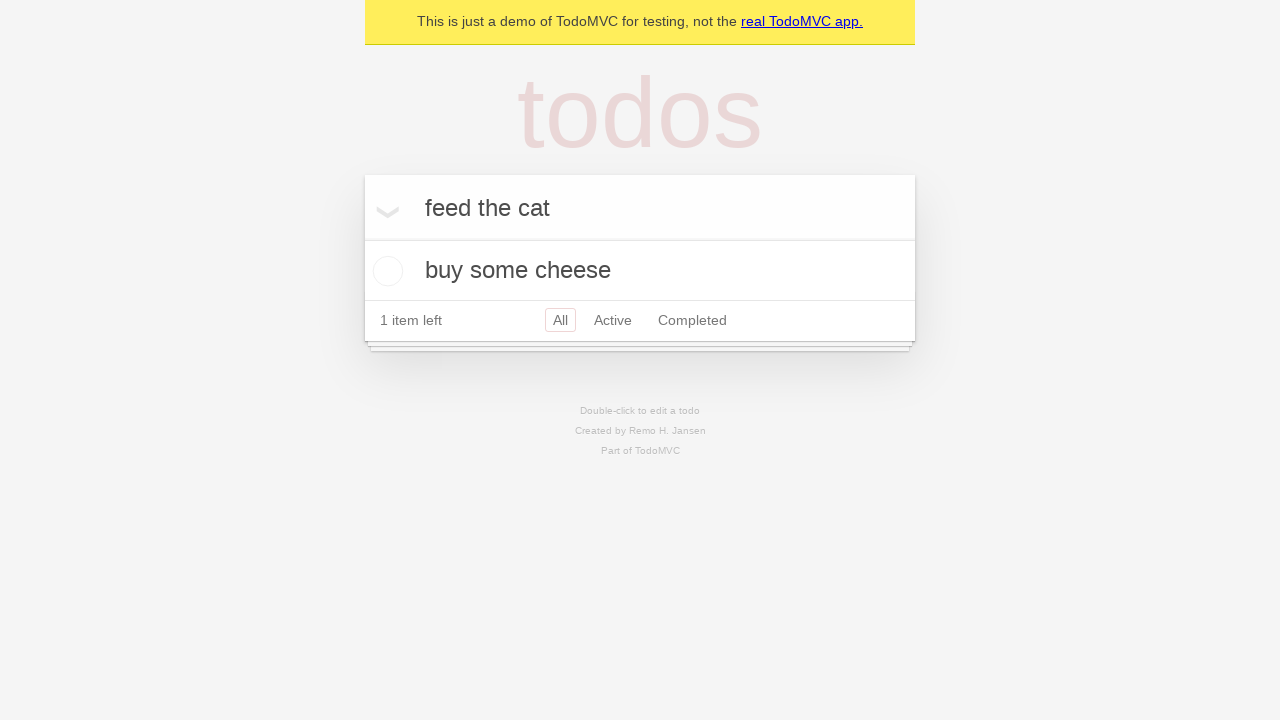

Pressed Enter to create second todo on internal:attr=[placeholder="What needs to be done?"i]
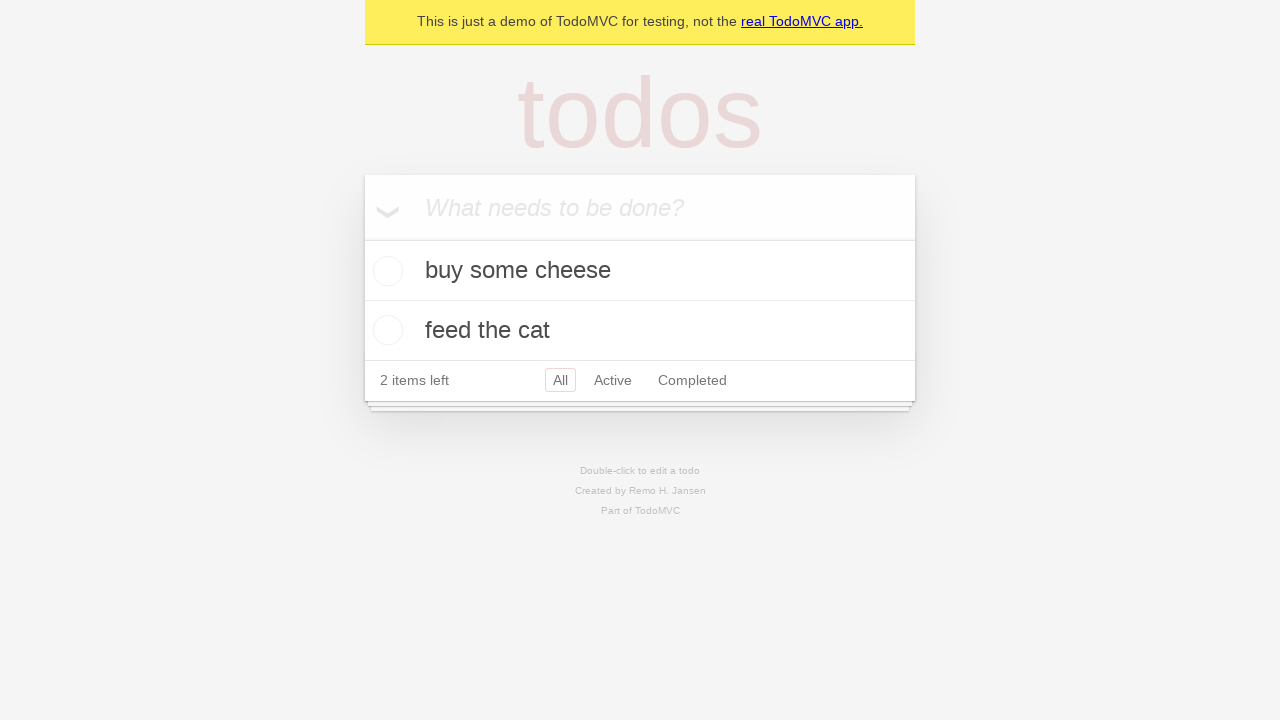

Filled todo input with 'book a doctors appointment' on internal:attr=[placeholder="What needs to be done?"i]
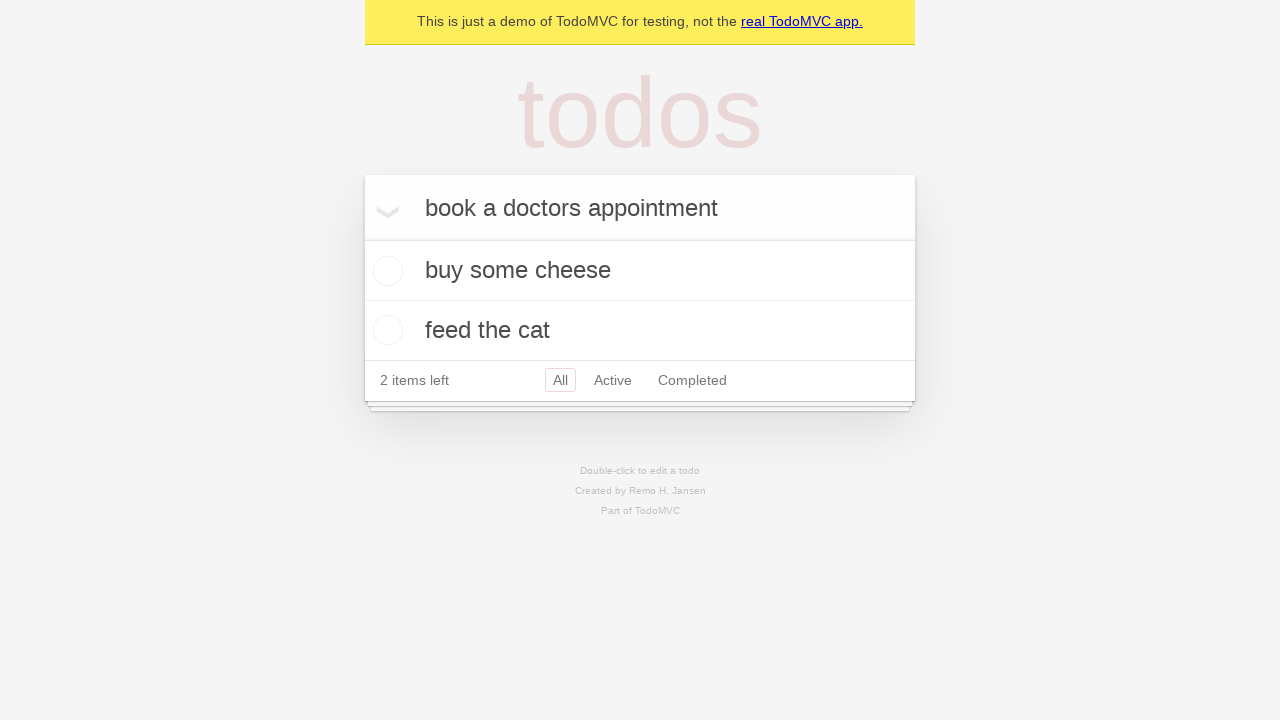

Pressed Enter to create third todo on internal:attr=[placeholder="What needs to be done?"i]
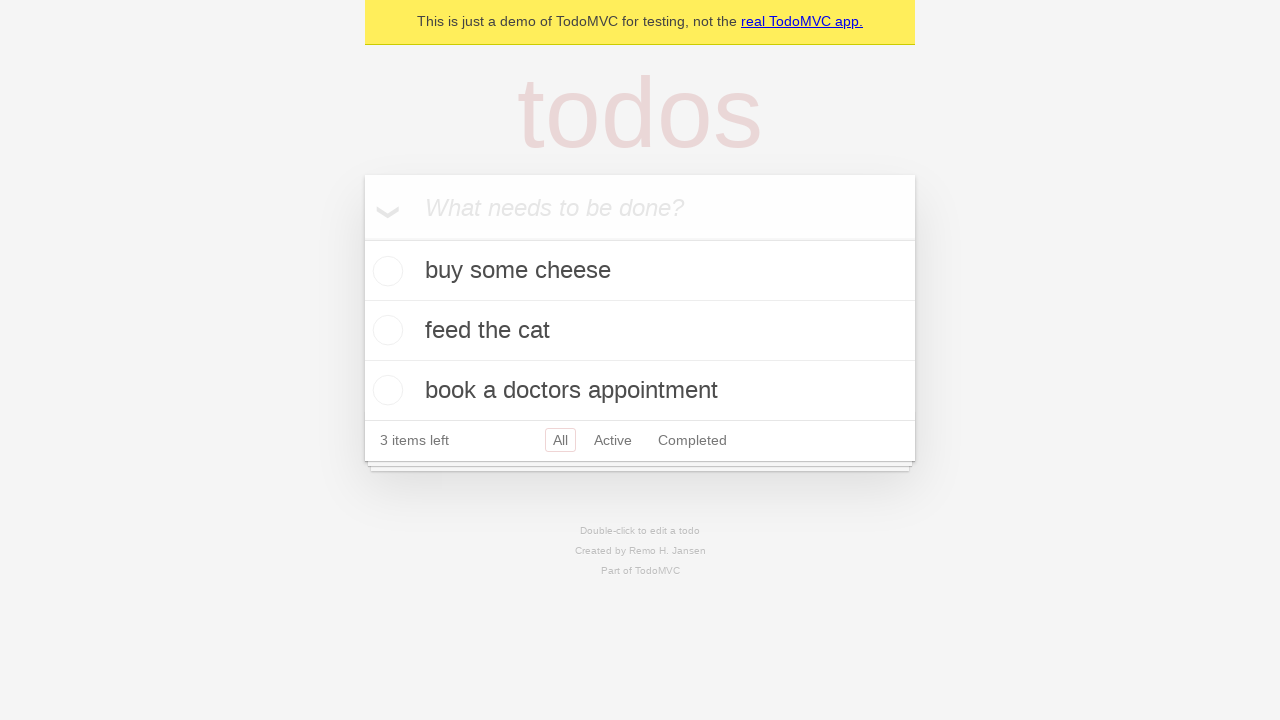

Double-clicked second todo item to enter edit mode at (640, 331) on internal:testid=[data-testid="todo-item"s] >> nth=1
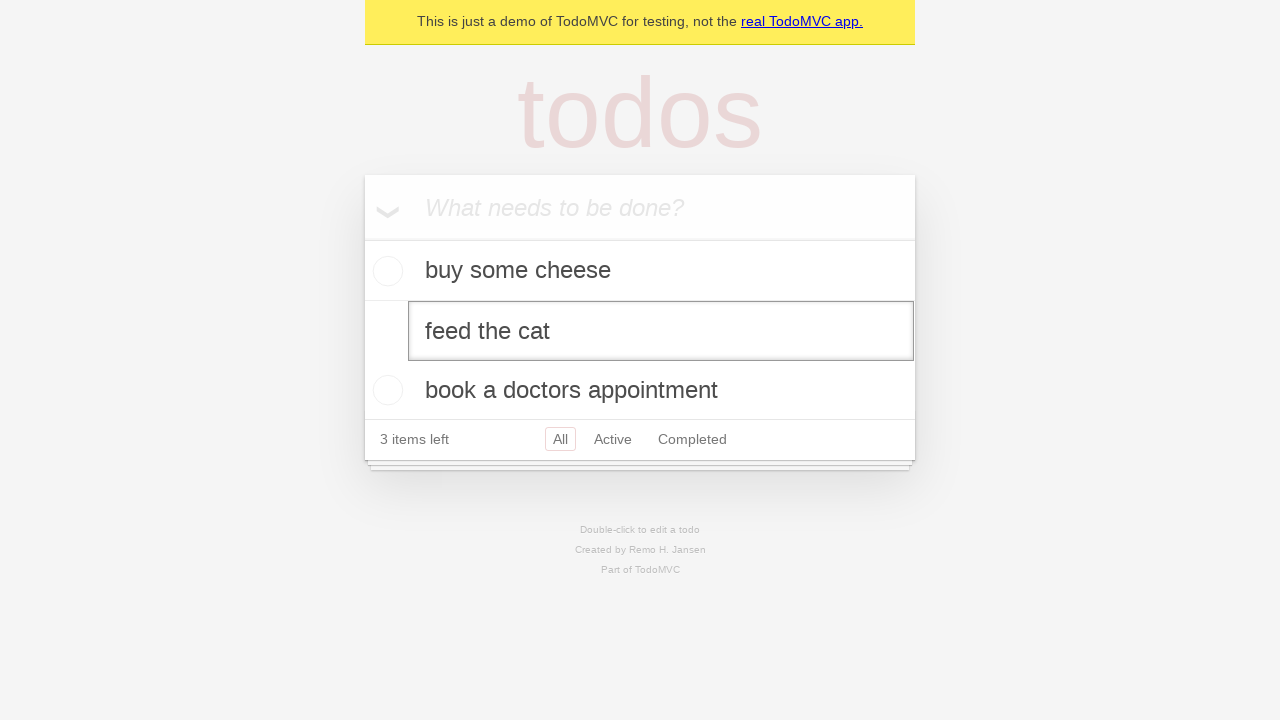

Filled edit textbox with '    buy some sausages    ' (with leading and trailing spaces) on internal:testid=[data-testid="todo-item"s] >> nth=1 >> internal:role=textbox[nam
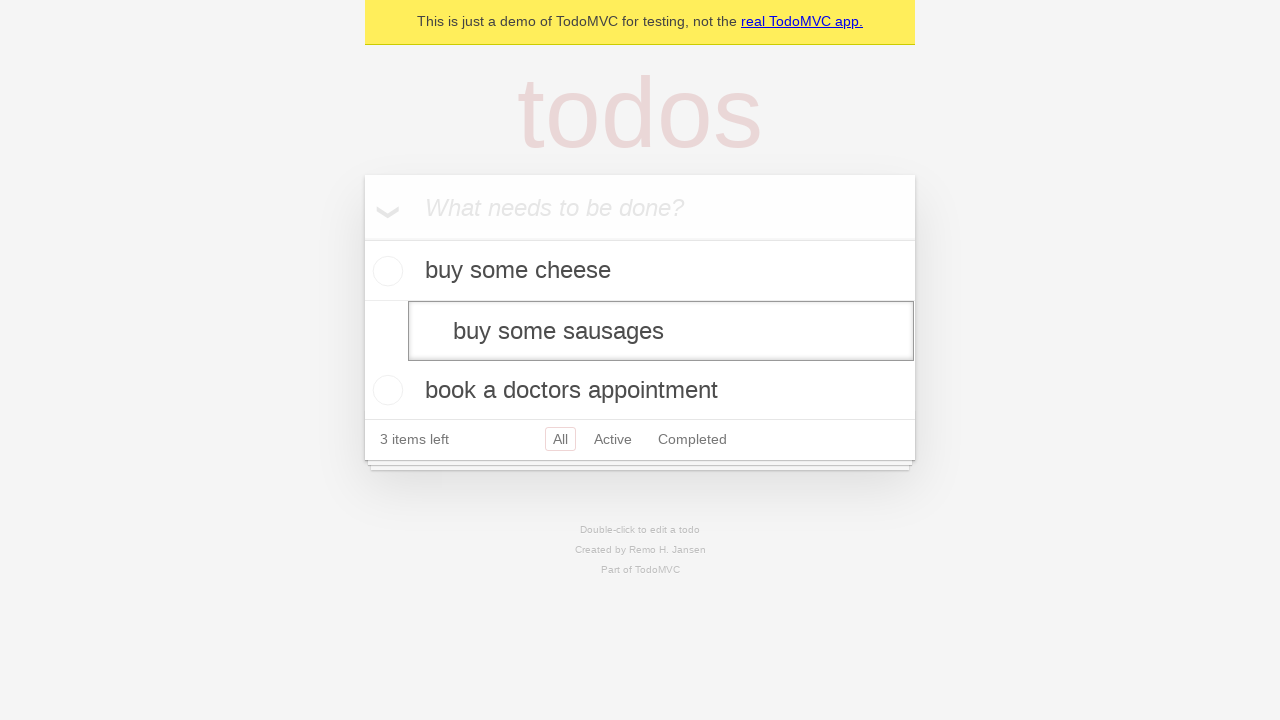

Pressed Enter to save edited text (should trim spaces) on internal:testid=[data-testid="todo-item"s] >> nth=1 >> internal:role=textbox[nam
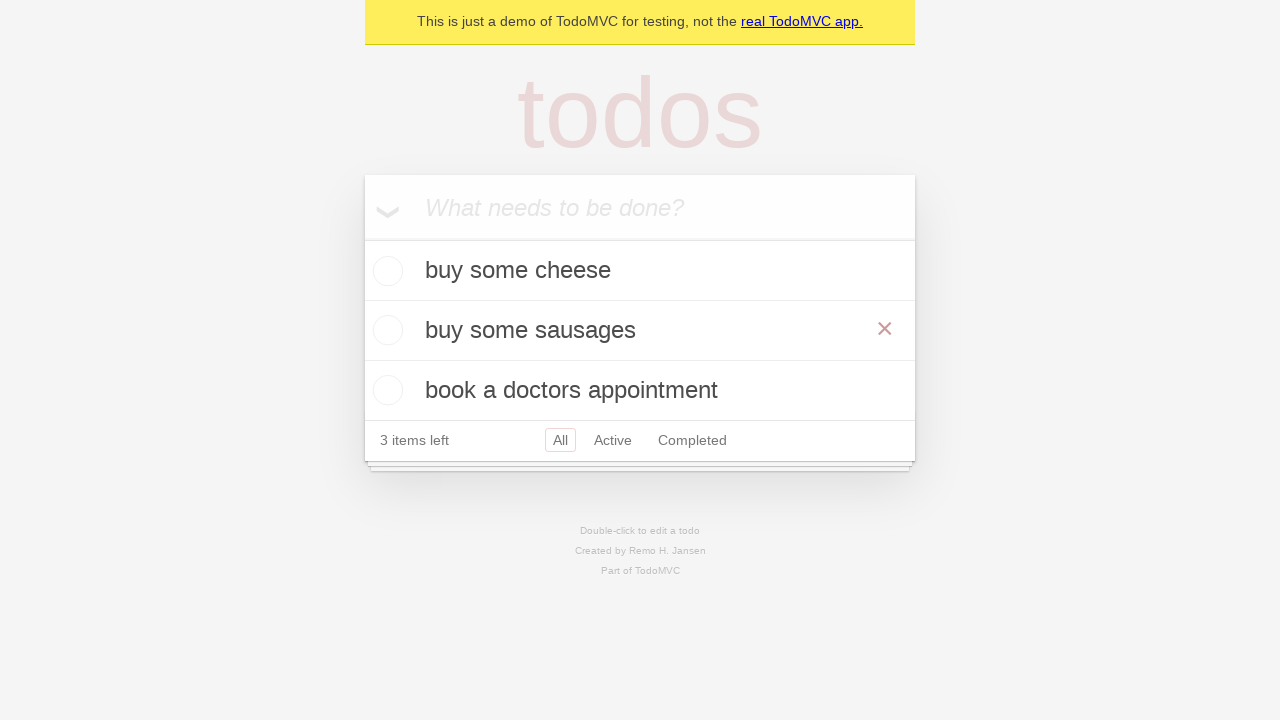

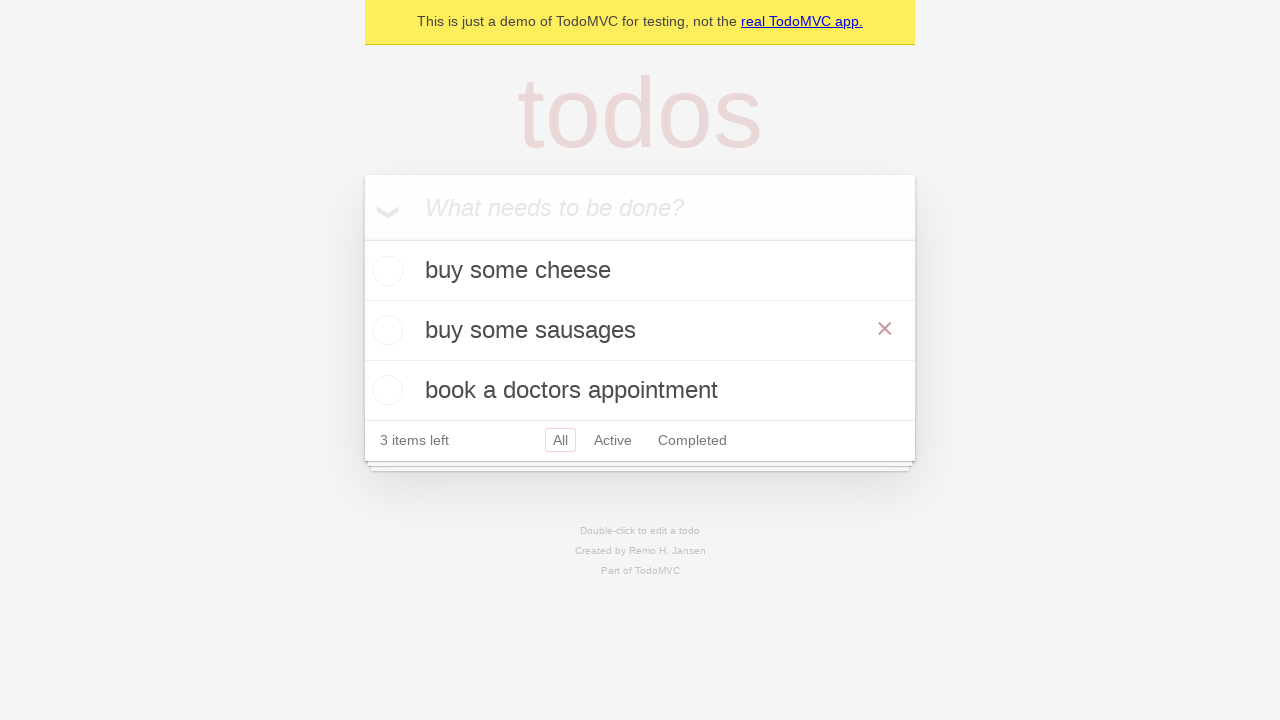